Tests e-commerce functionality by searching for products, adding a specific item (Cashews) to cart, and proceeding through checkout

Starting URL: https://rahulshettyacademy.com/seleniumPractise/#/

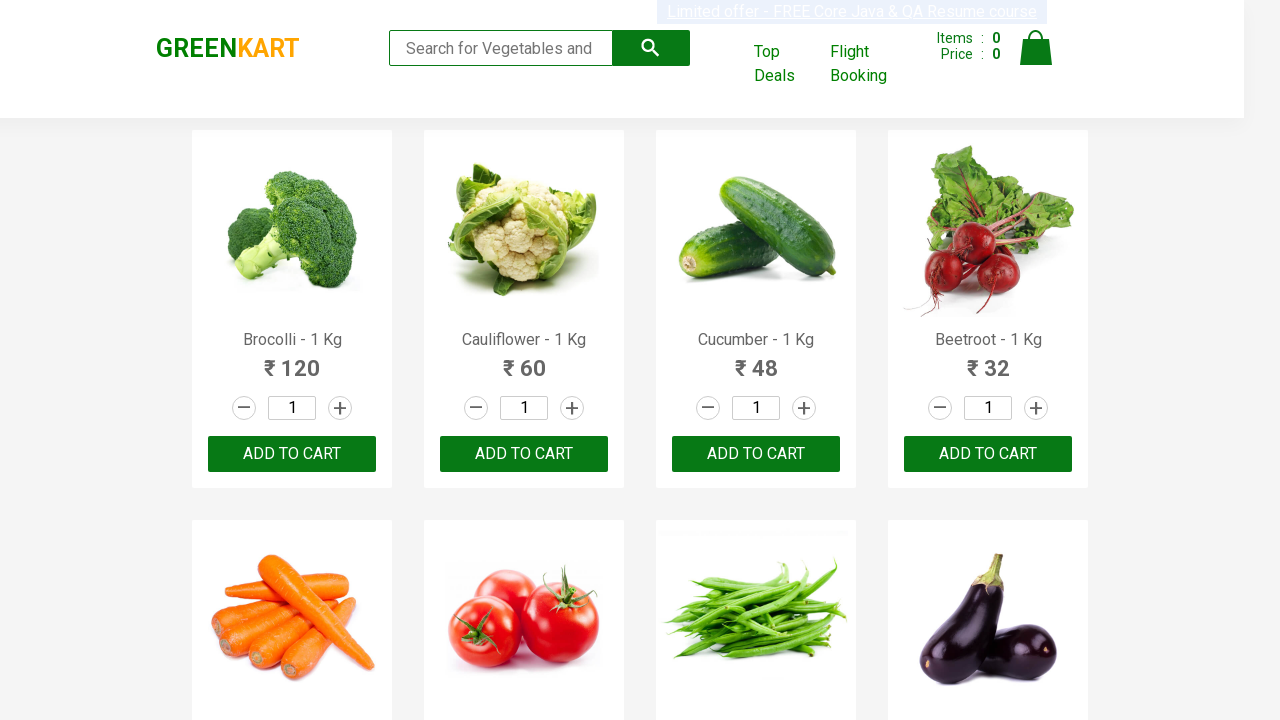

Filled search field with 'ca' to search for products on input.search-keyword
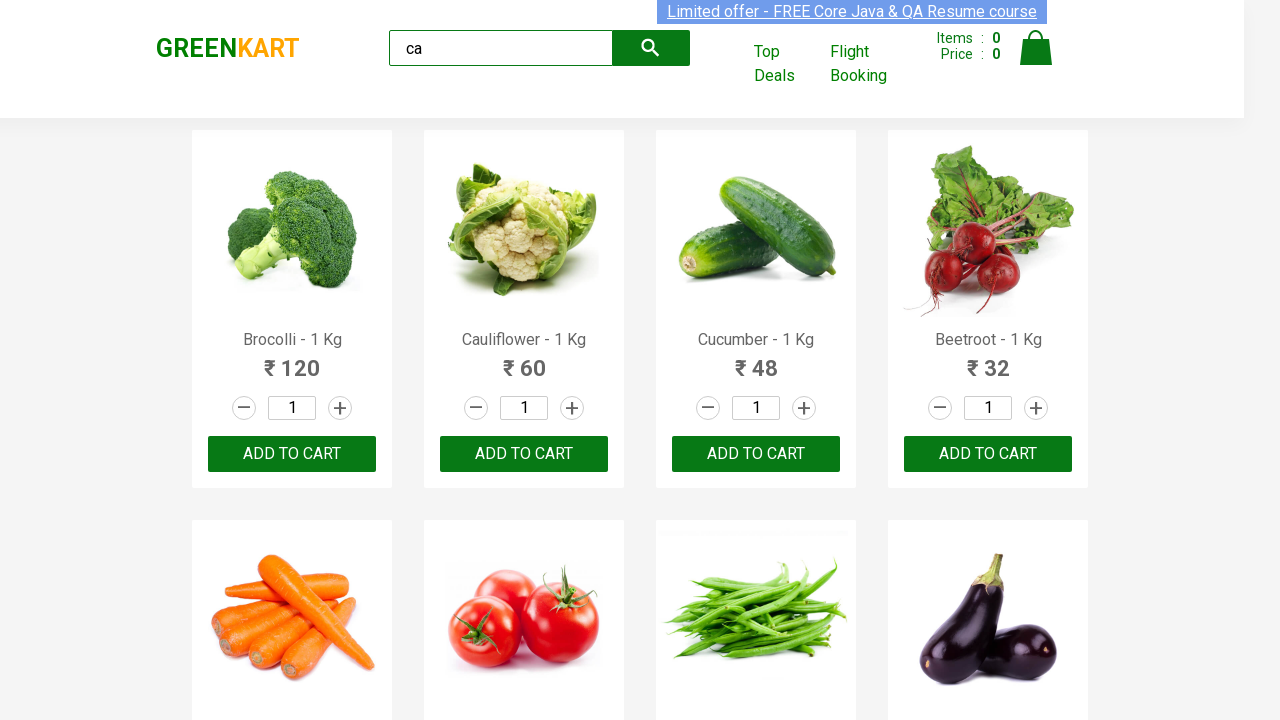

Waited for products to load
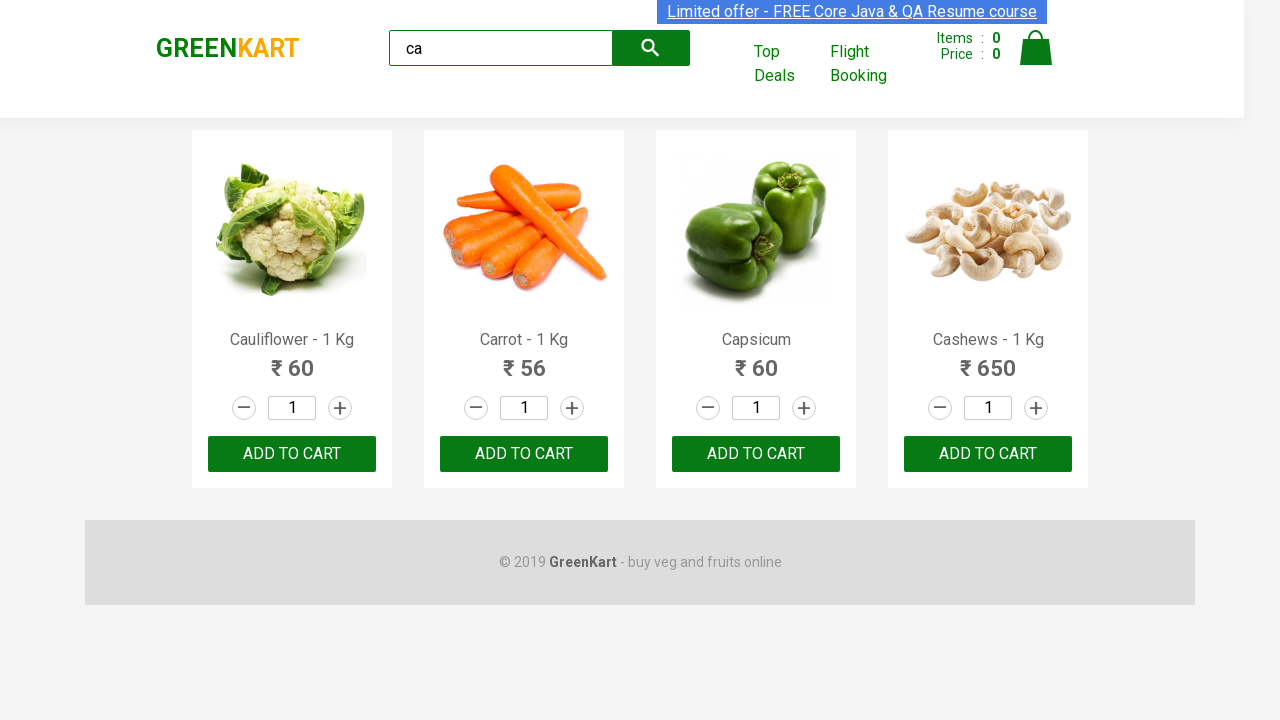

Retrieved list of all products from search results
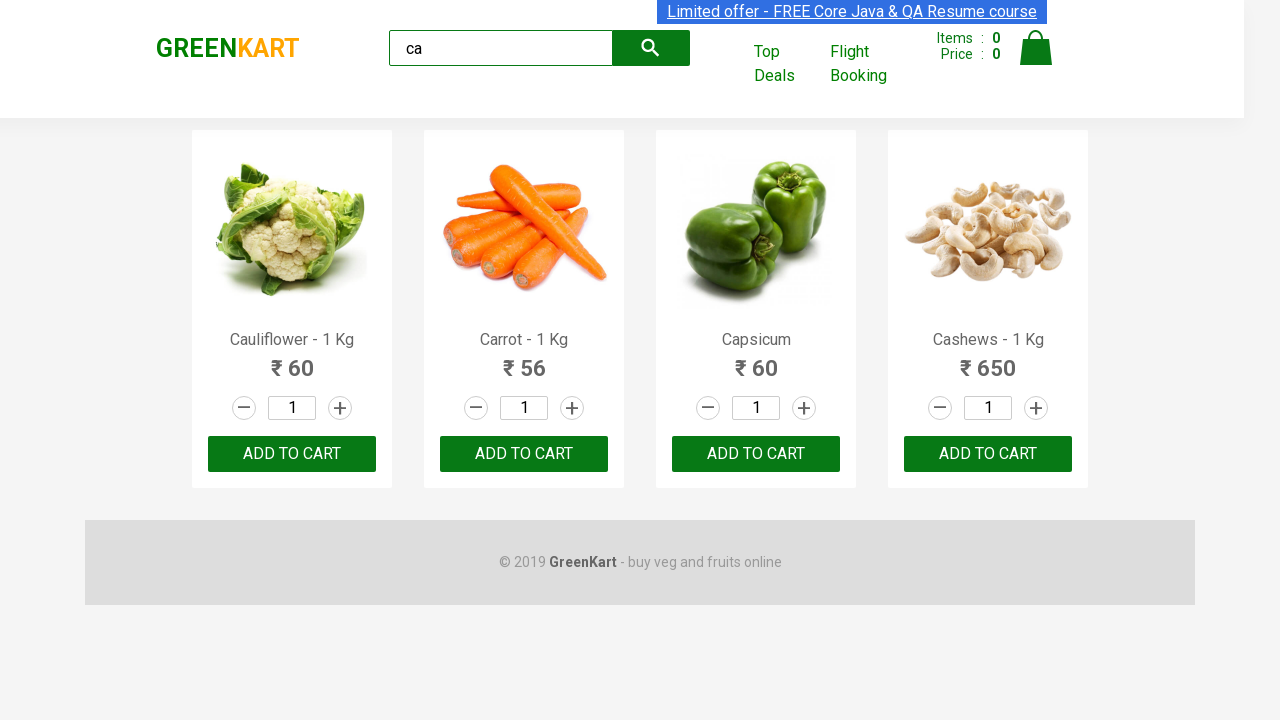

Found and clicked 'Add to cart' button for Cashews product at (988, 454) on .products .product >> nth=3 >> button
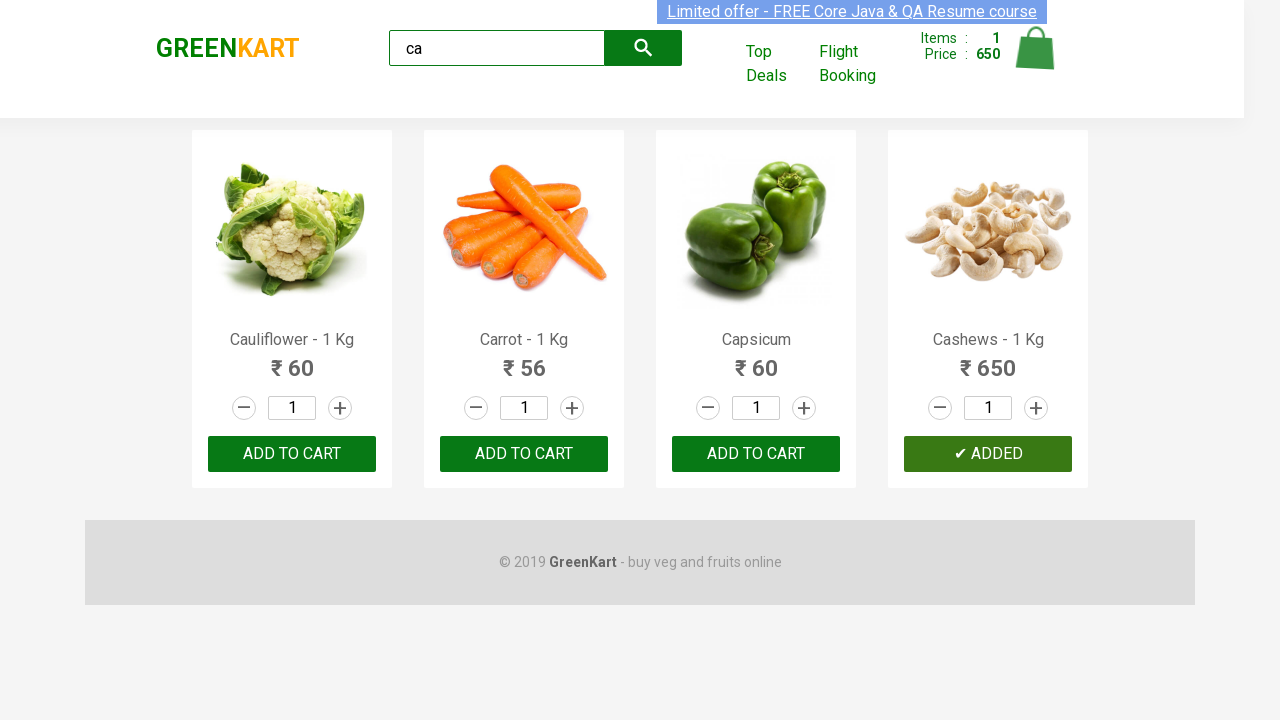

Clicked on cart icon to view cart at (1036, 48) on .cart-icon > img
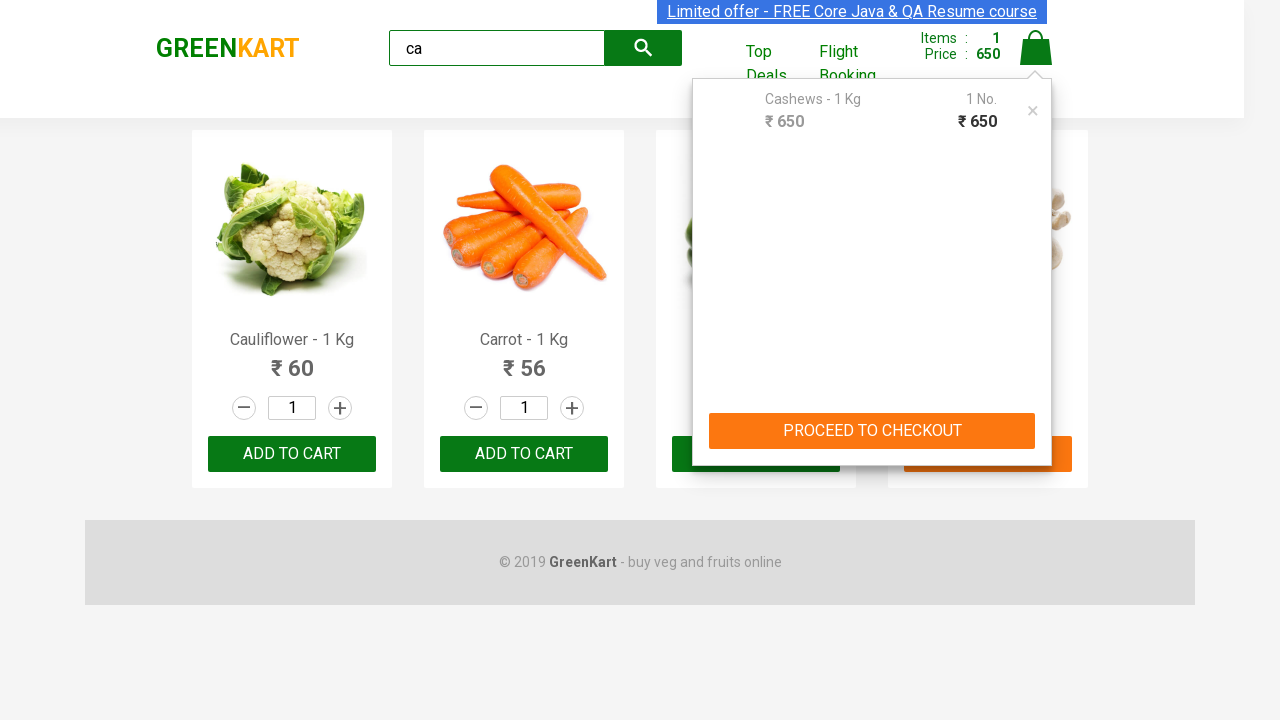

Clicked 'PROCEED TO CHECKOUT' button to continue checkout at (872, 431) on internal:text="PROCEED TO CHECKOUT"i
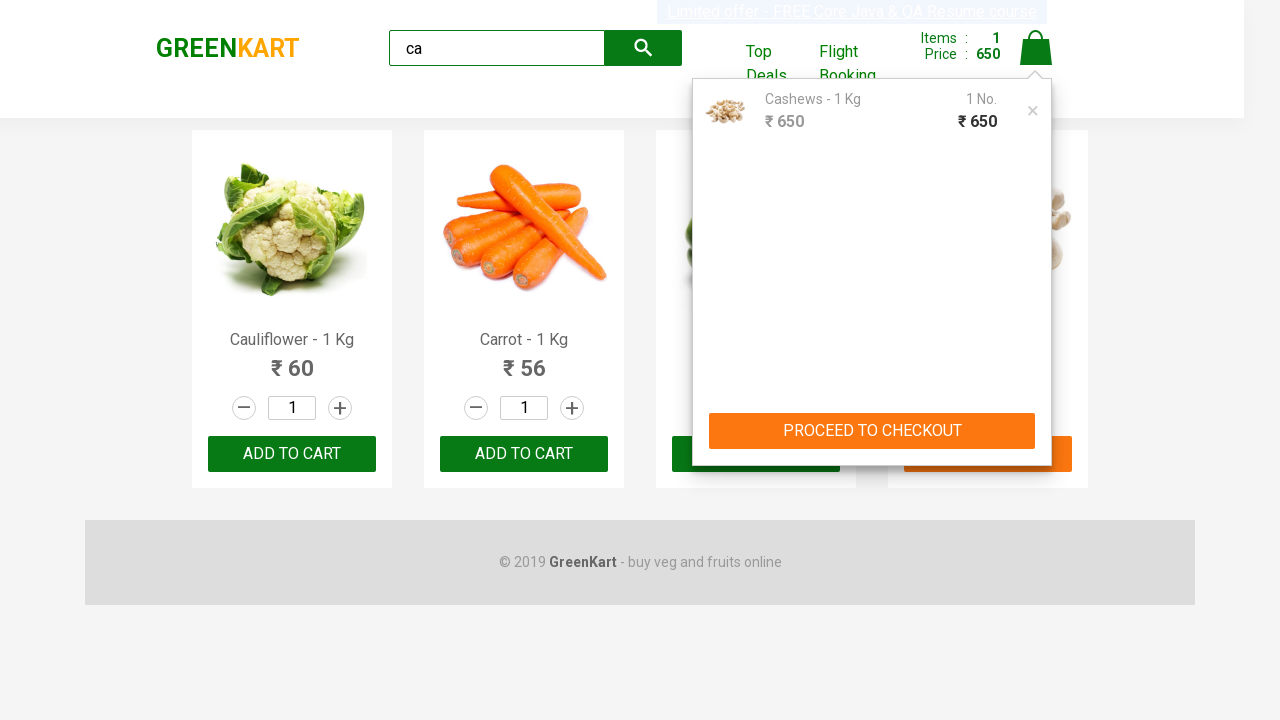

Clicked 'Place Order' button to complete purchase at (1036, 420) on internal:text="Place Order"i
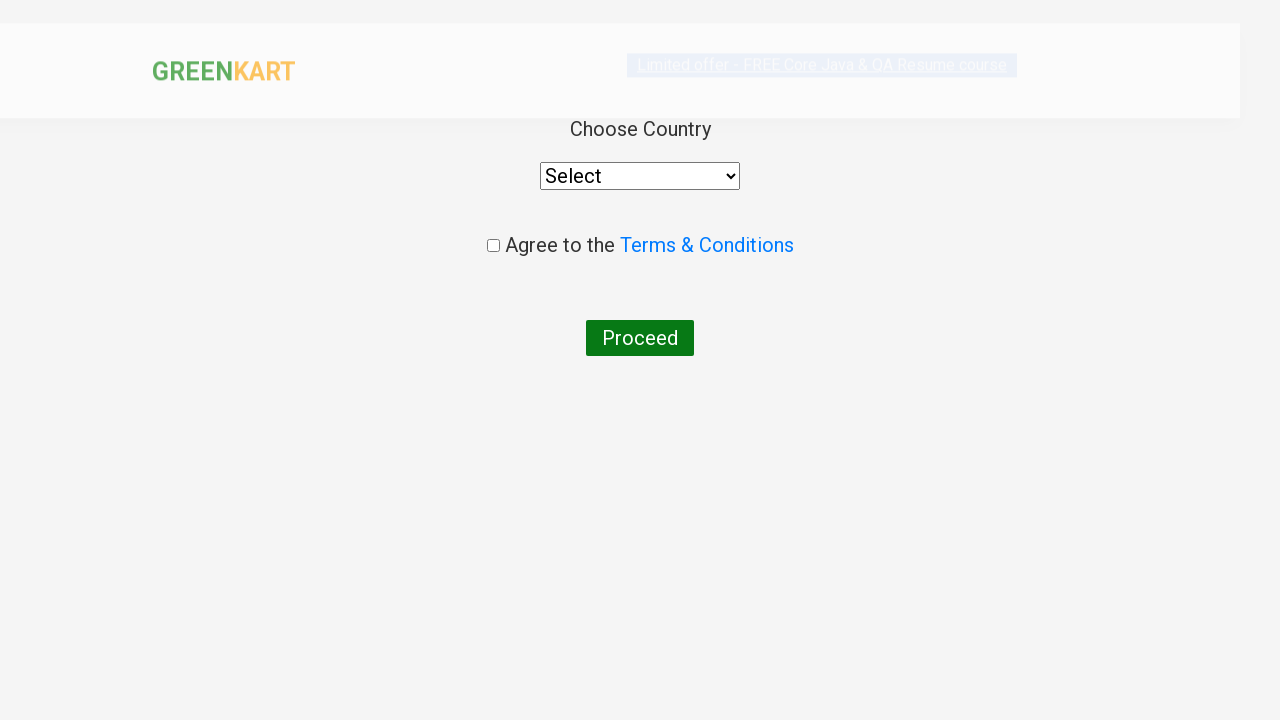

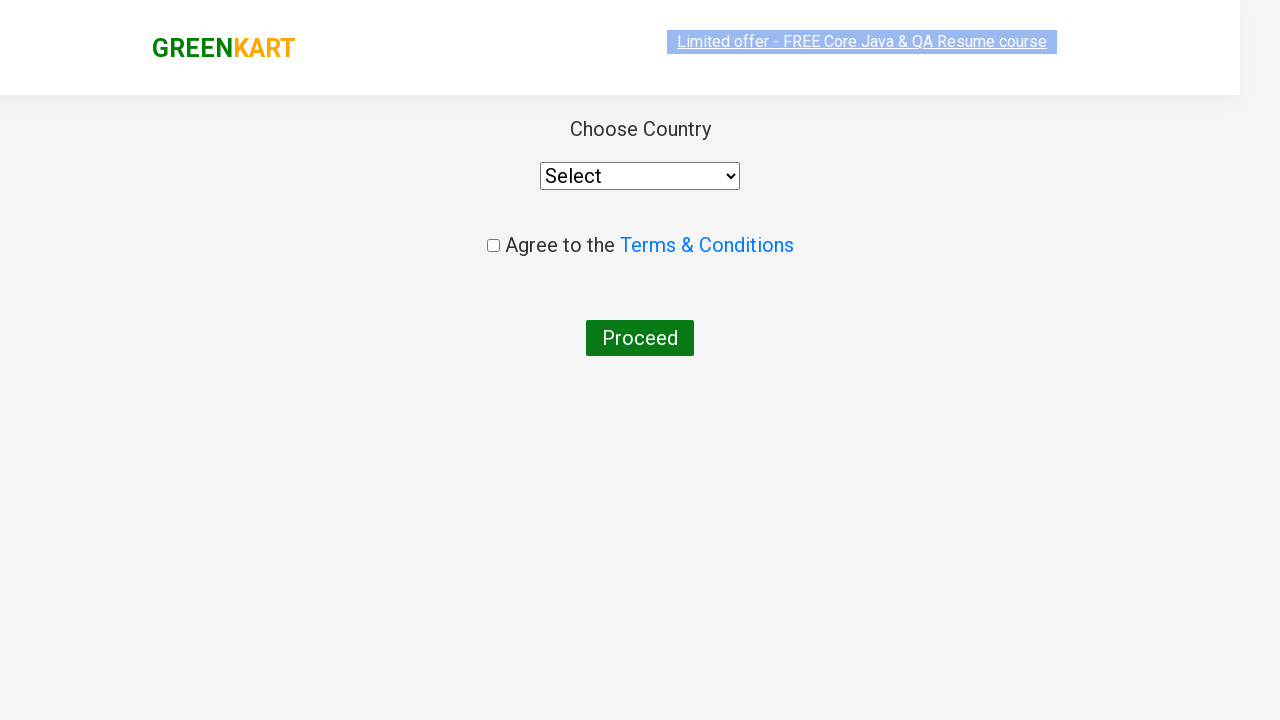